Tests the language dropdown functionality on Steam store by clicking the language pulldown, selecting Spanish, and verifying the language changes

Starting URL: http://store.steampowered.com

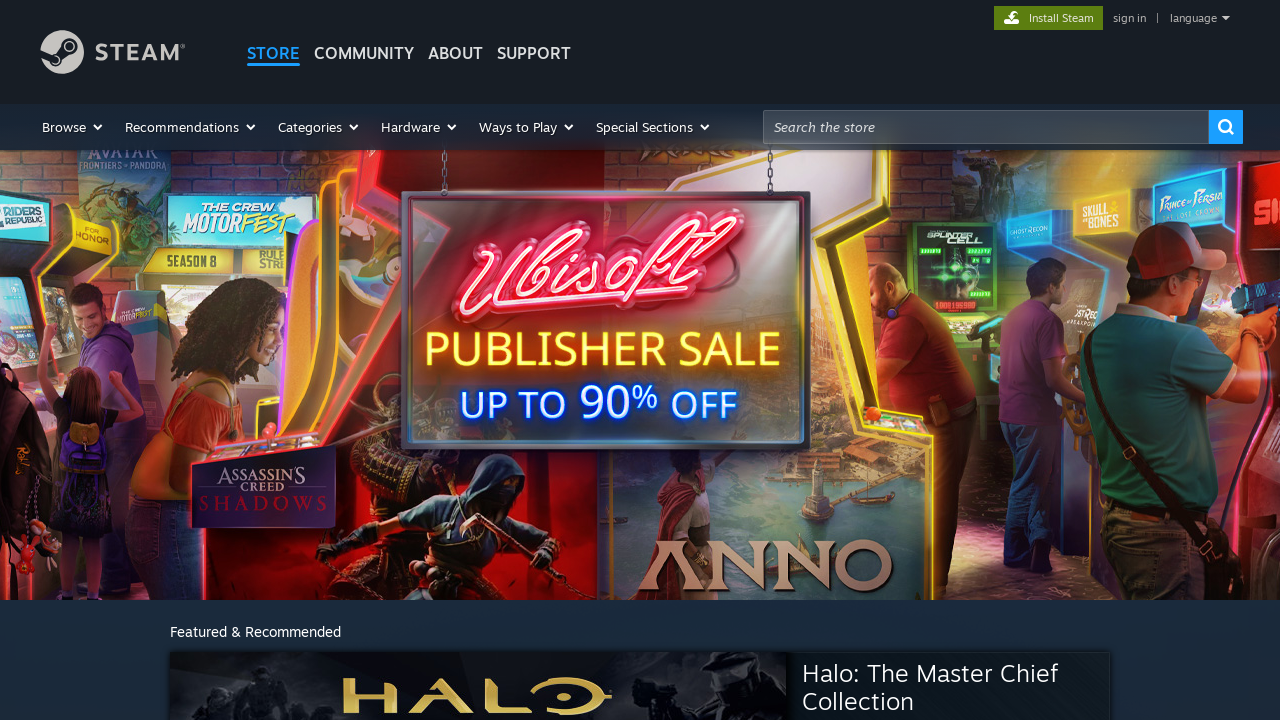

Clicked the language dropdown menu at (1194, 18) on #language_pulldown
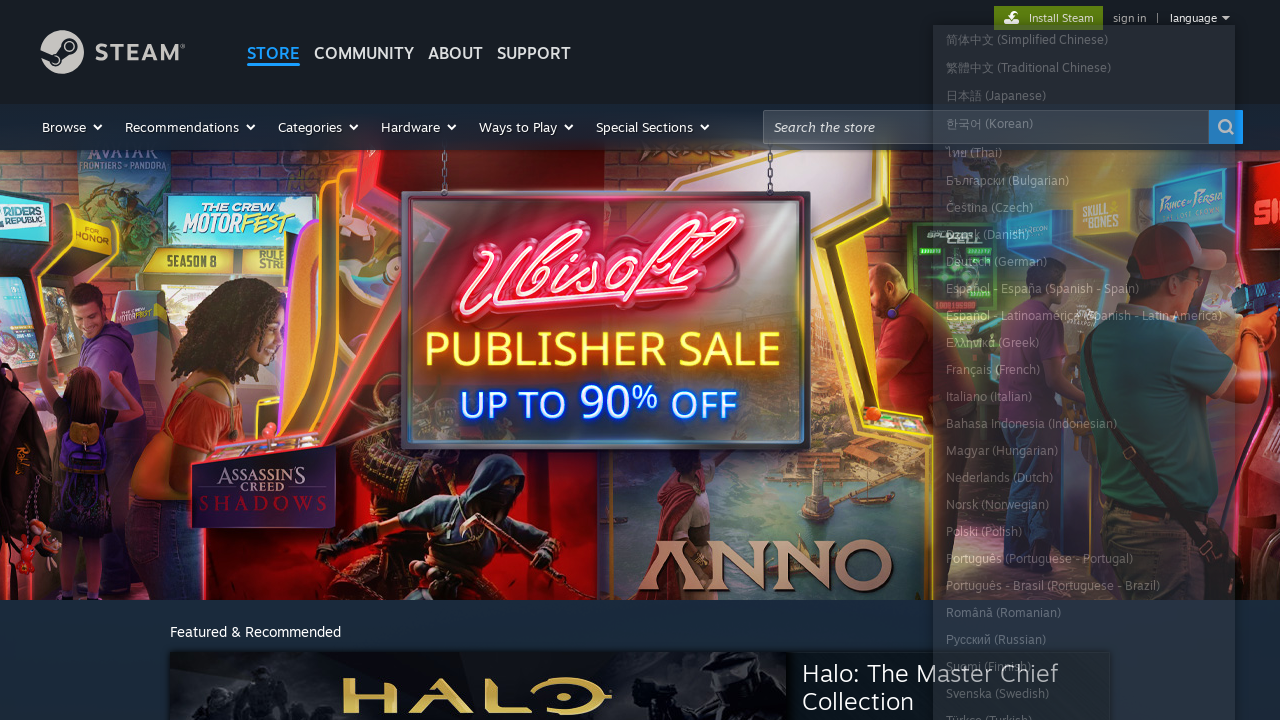

Selected Spanish language option from dropdown at (1084, 288) on a[href='?l=spanish']
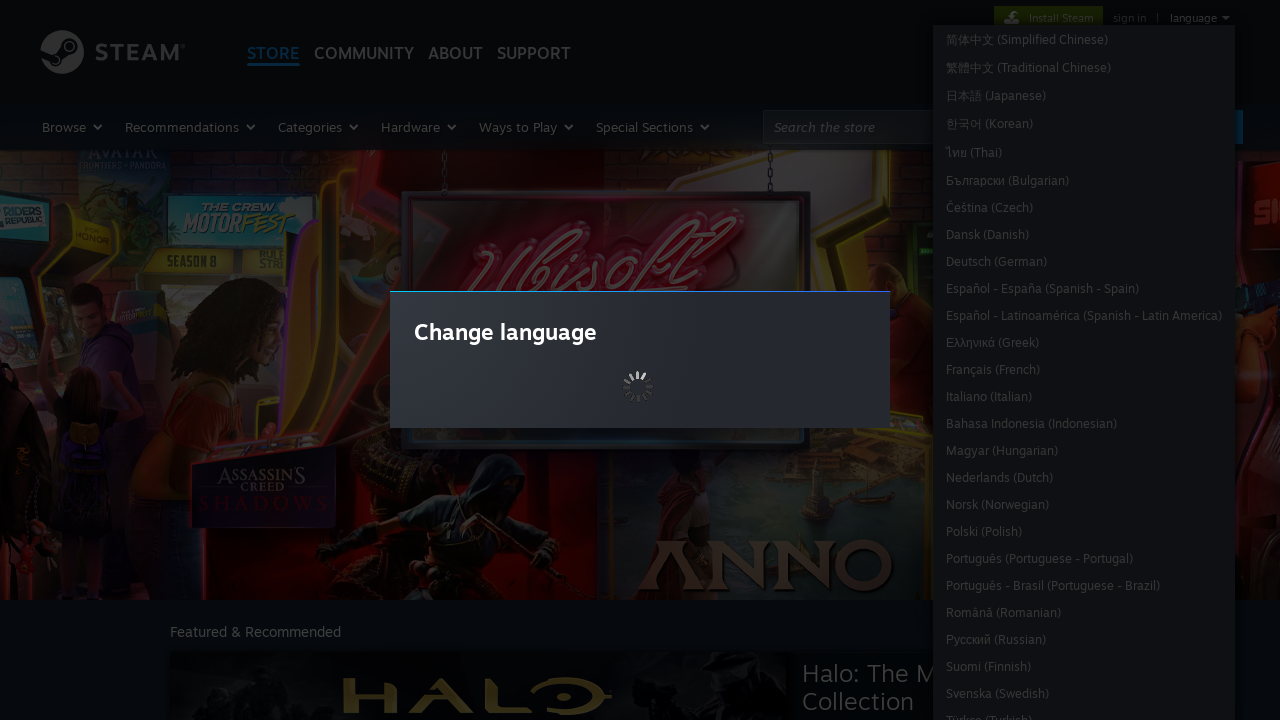

Verified language changed to Spanish (idioma)
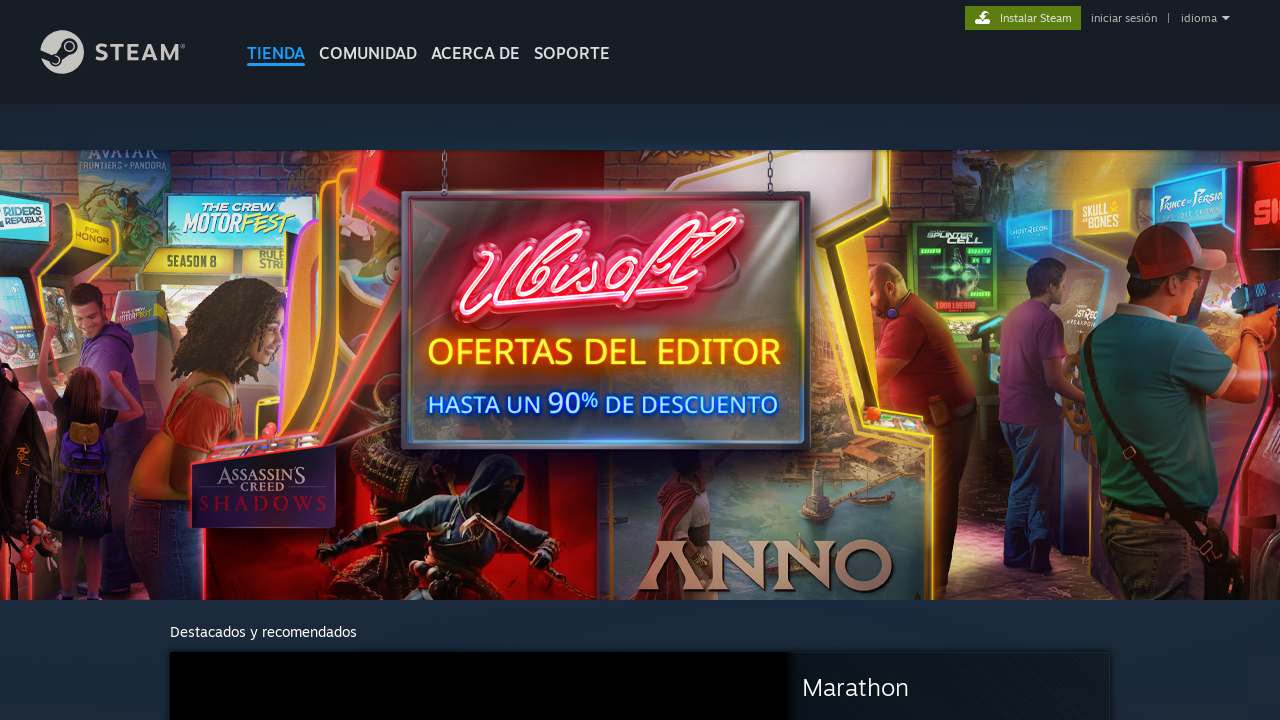

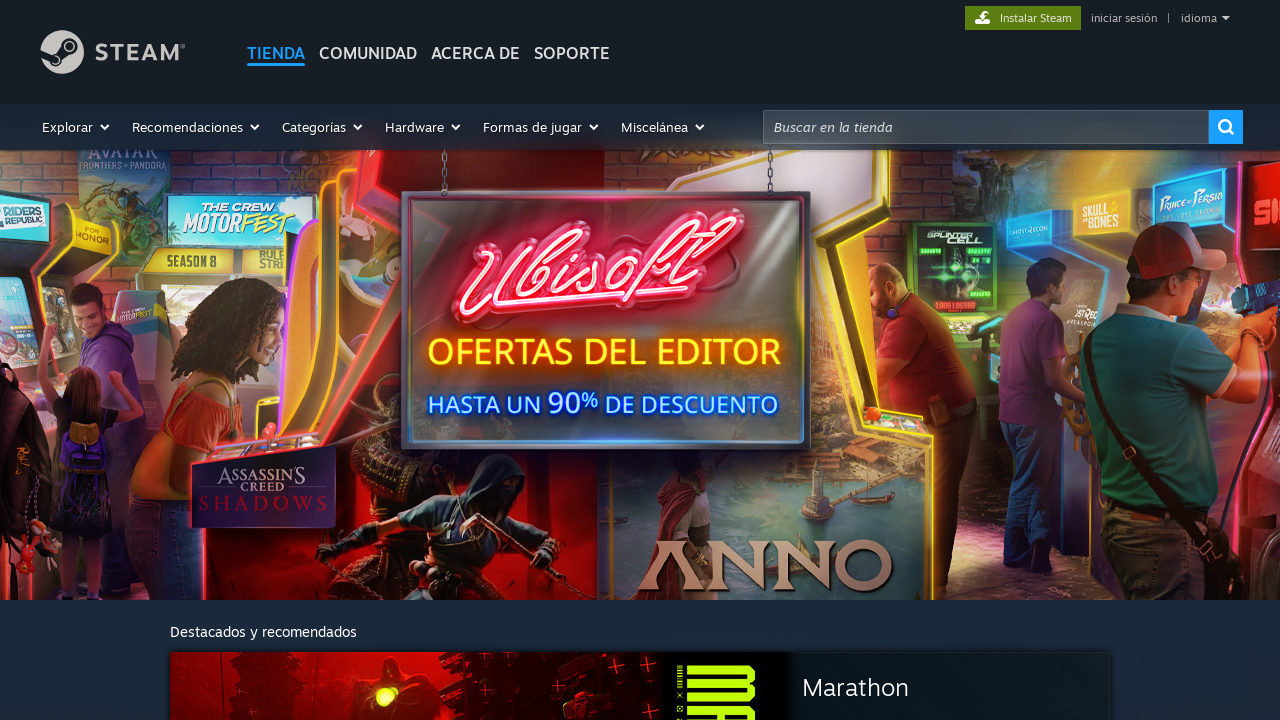